Validates that the logo element is displayed on the TechGlobal Training homepage

Starting URL: https://techglobal-training.com/

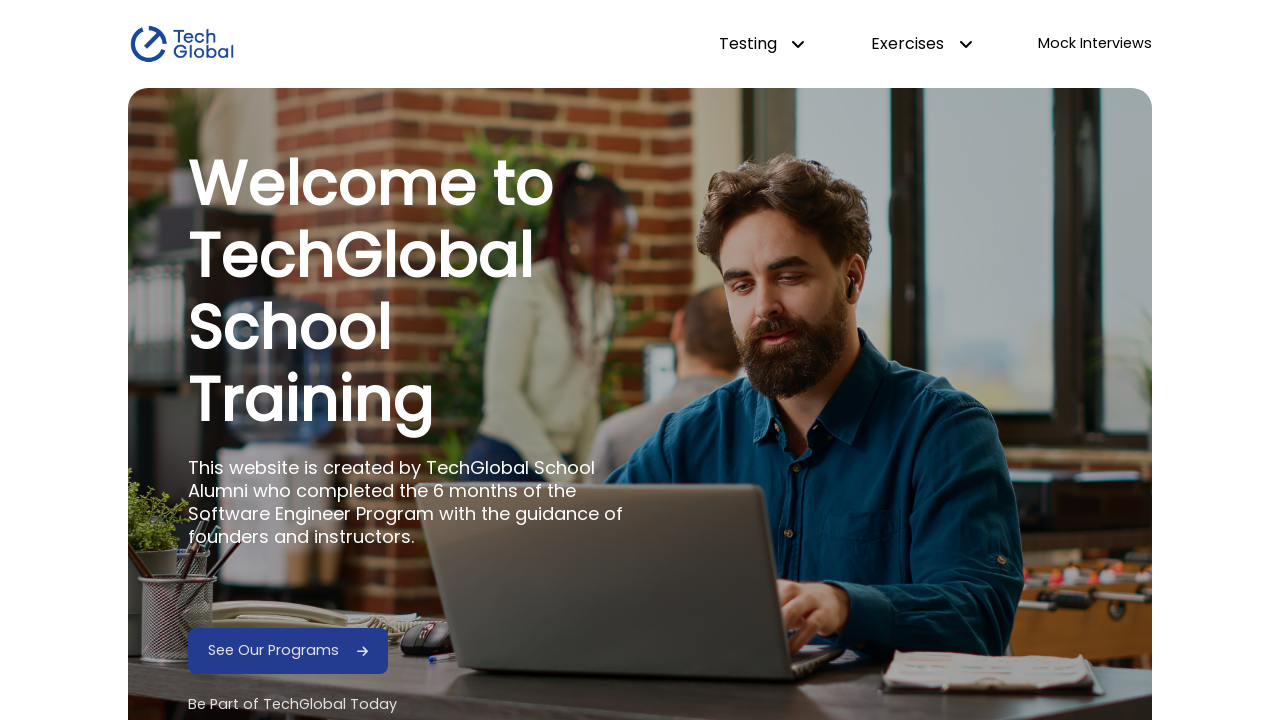

Navigated to TechGlobal Training homepage
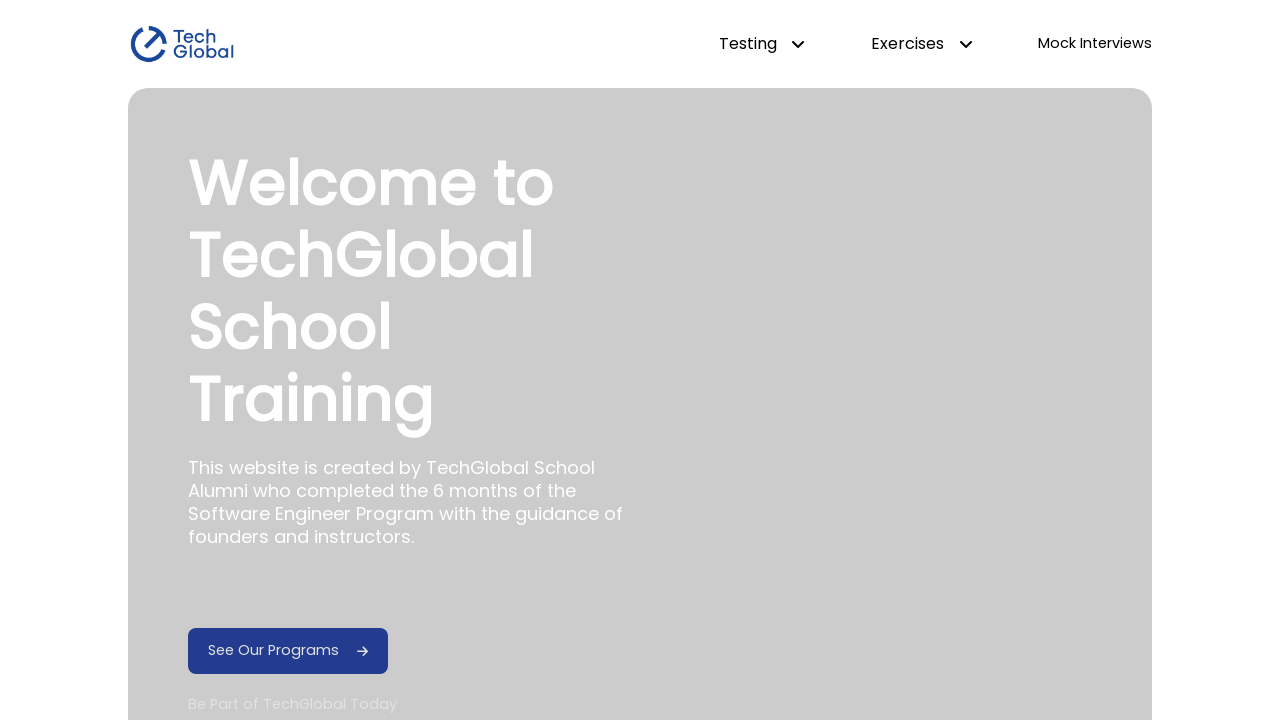

Logo element became visible
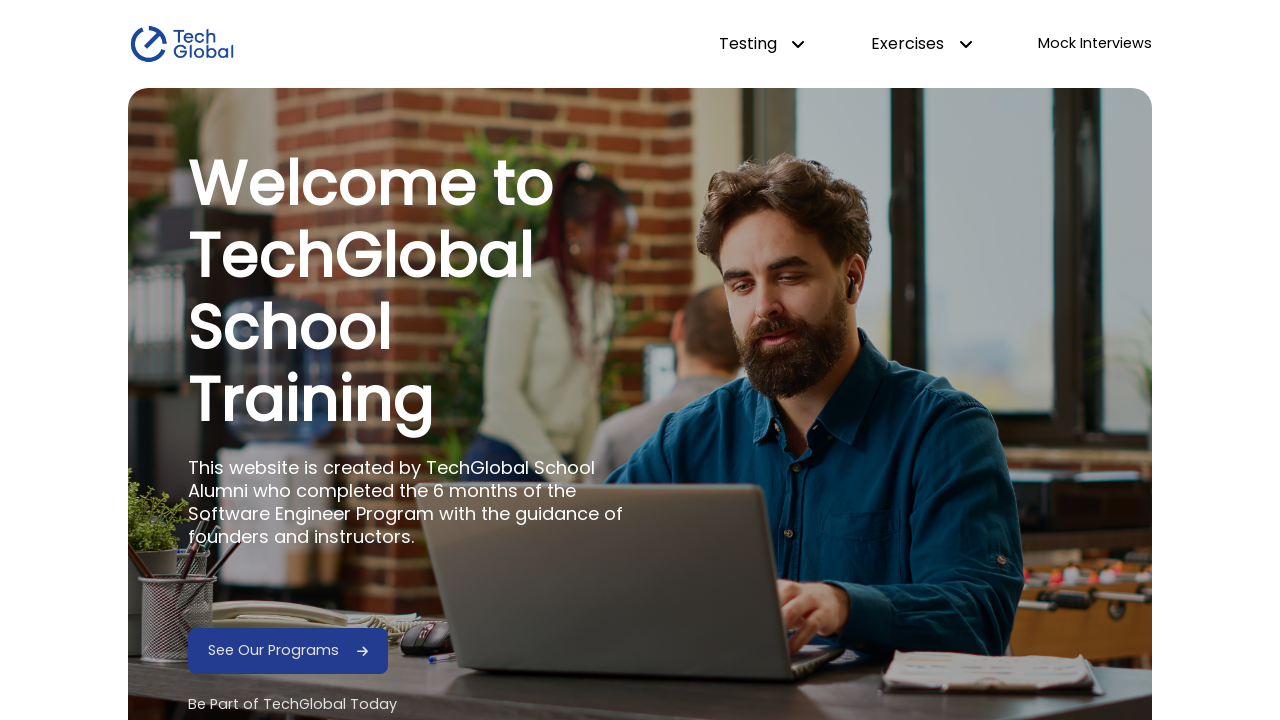

Verified that logo element is displayed on the page
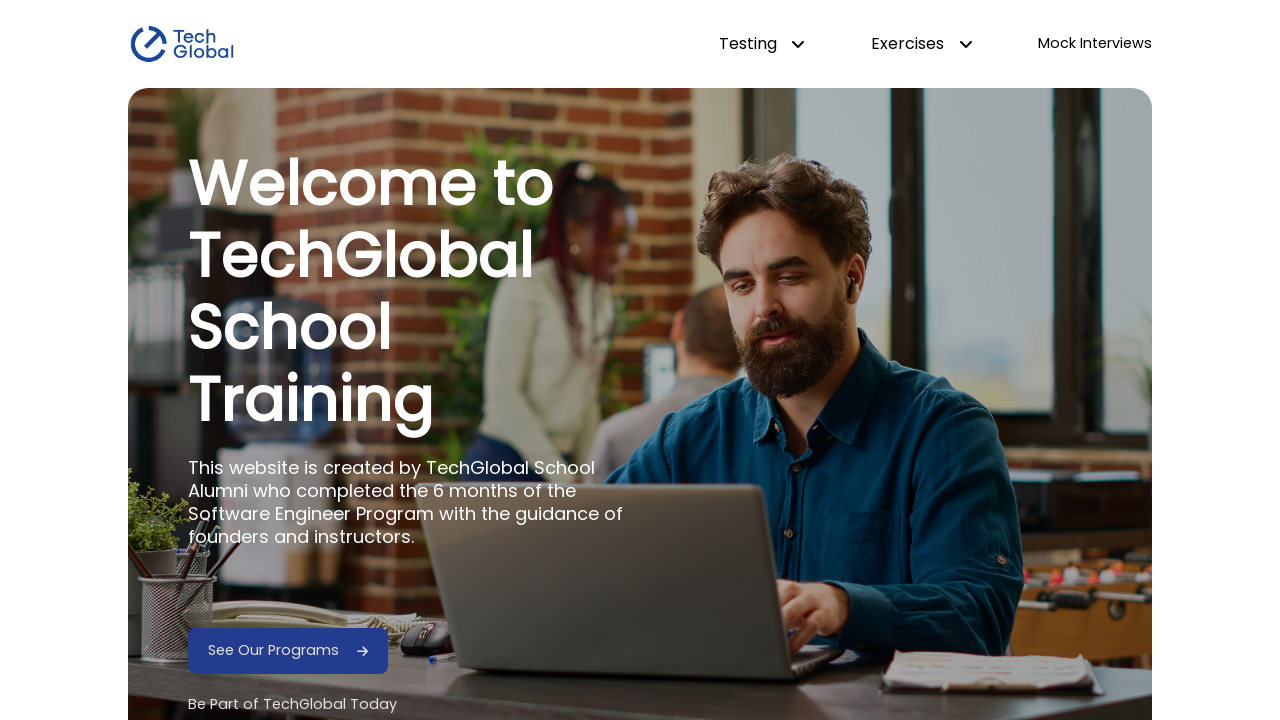

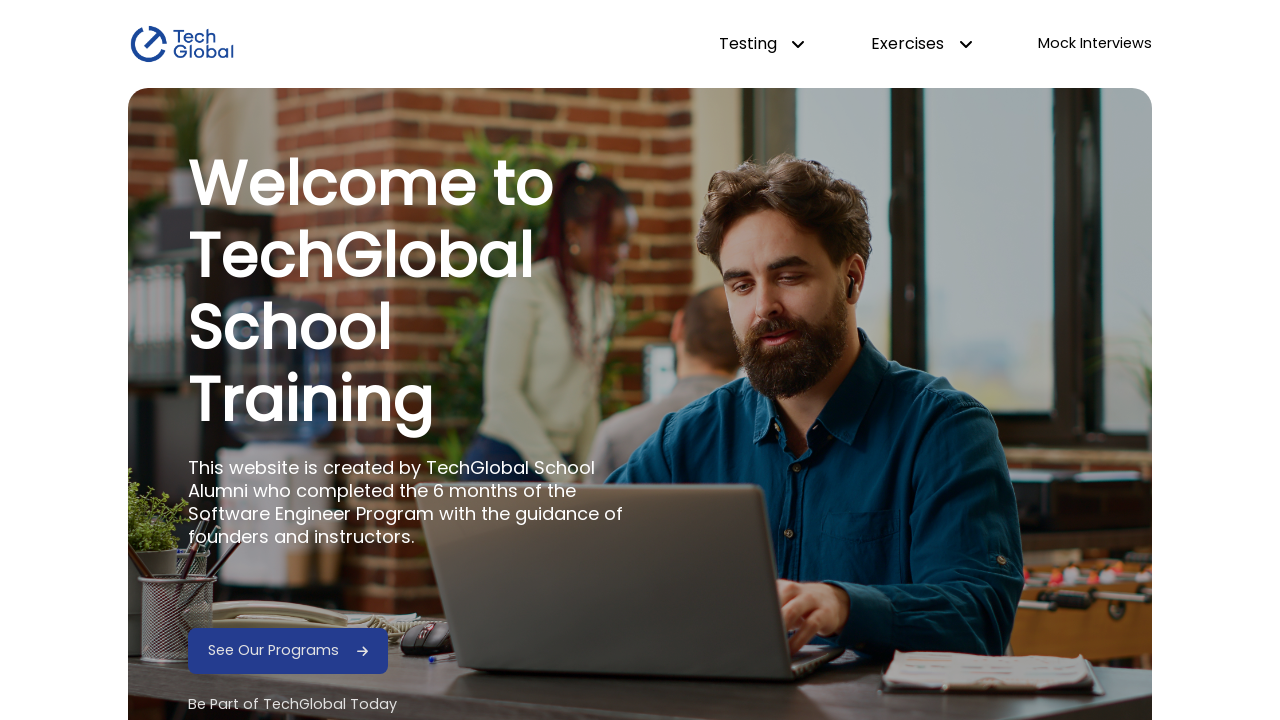